Navigates to an automation practice page and interacts with links on the page

Starting URL: https://rahulshettyacademy.com/AutomationPractice/

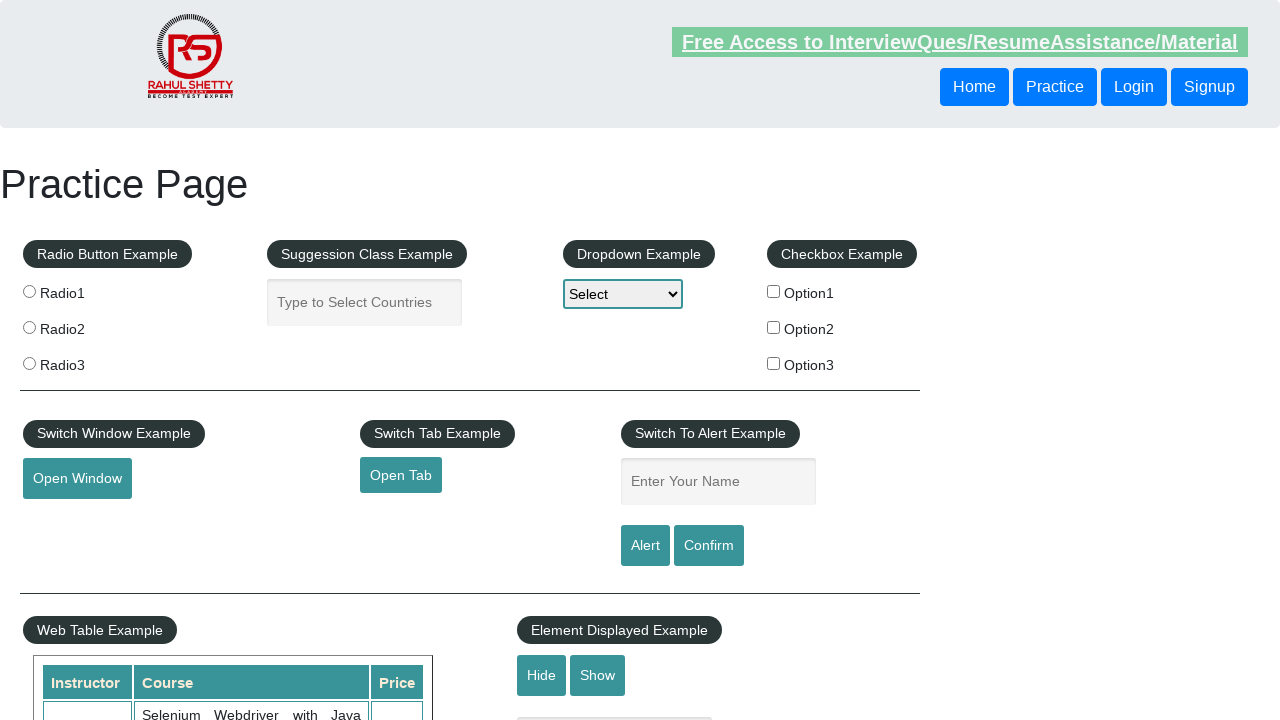

Navigated to automation practice page
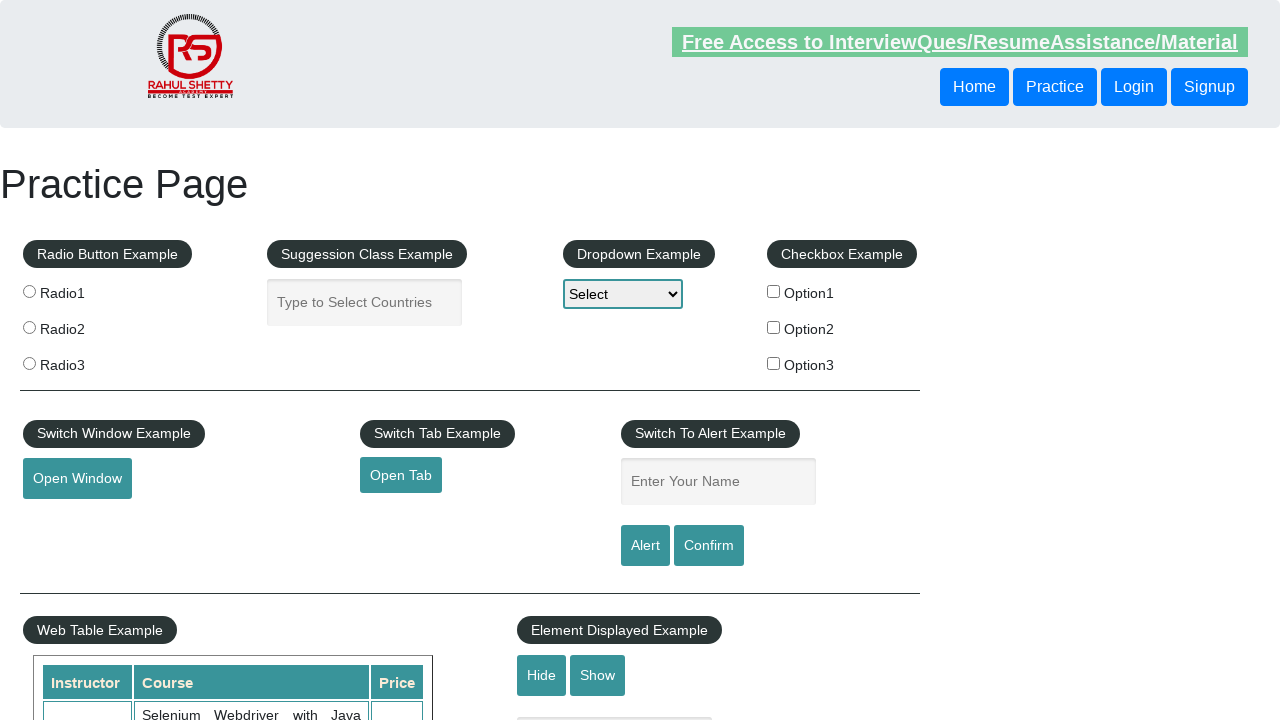

Located all links on the page
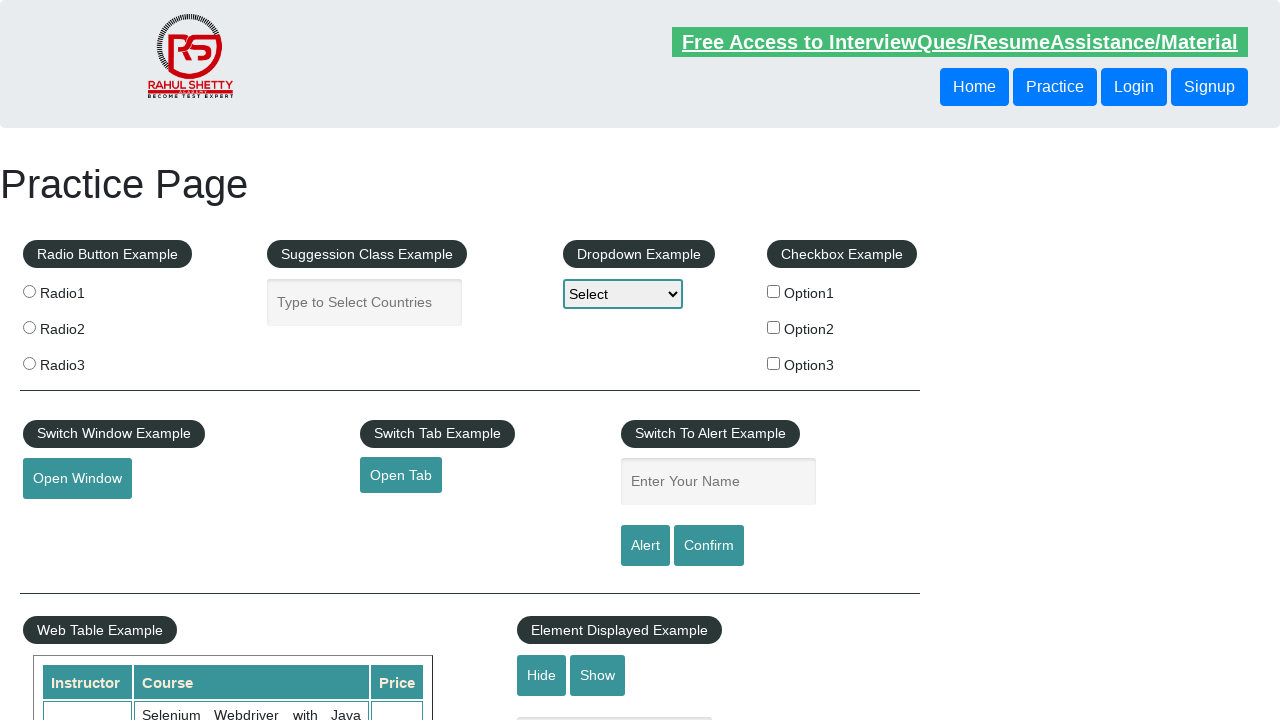

Extracted href attributes from first 5 links
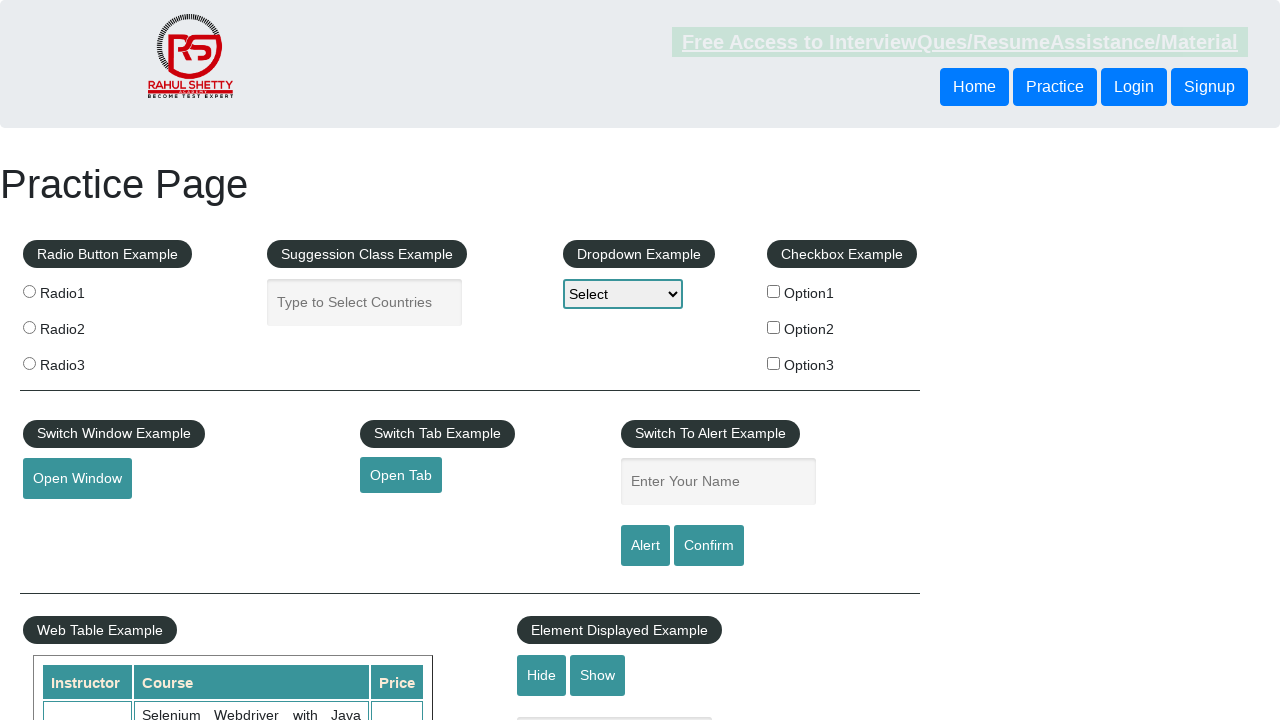

Page loaded and DOM content ready
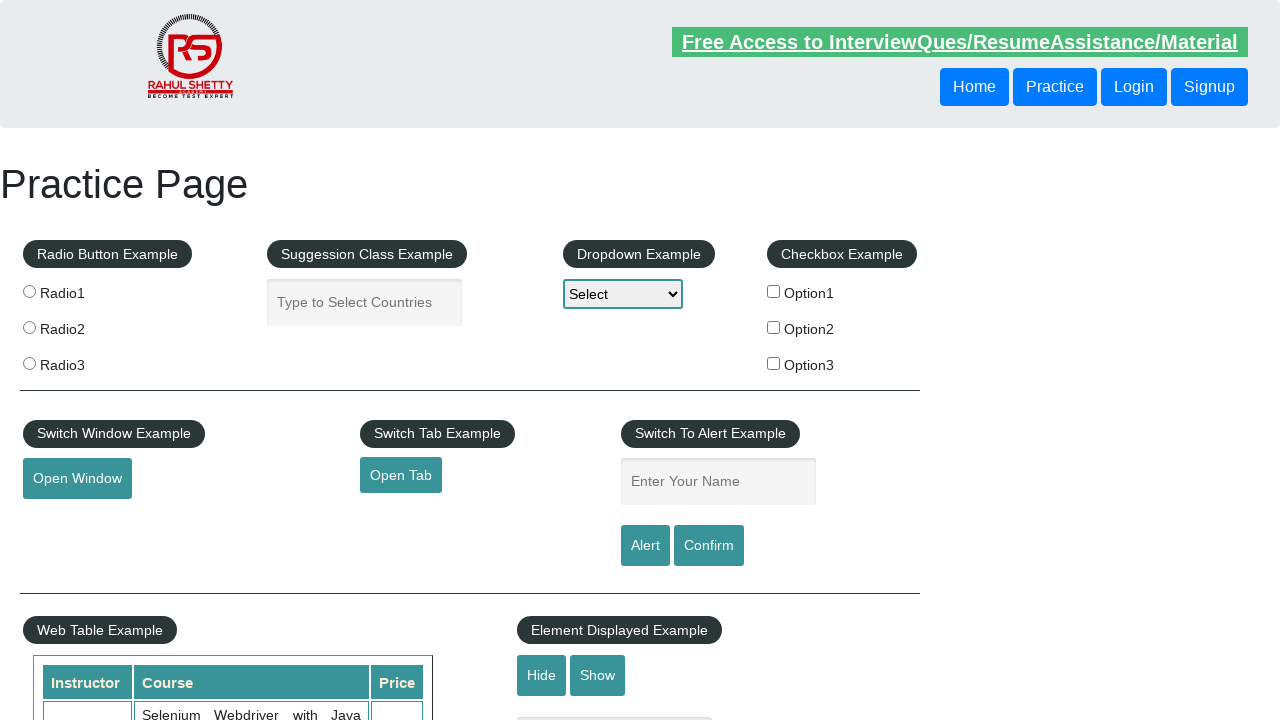

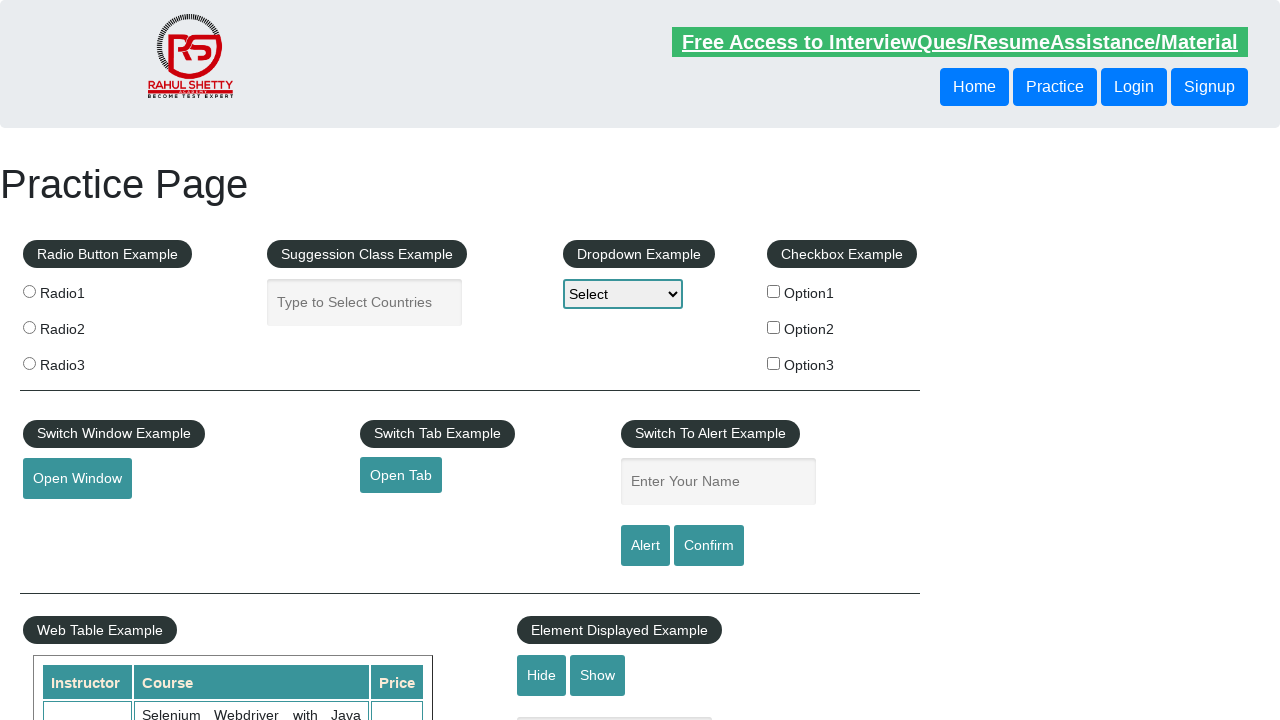